Navigates to a donation page and clicks the 'Give Now' button to initiate a donation flow

Starting URL: https://data.fundraiseup.com/qa-test-7R58U3/

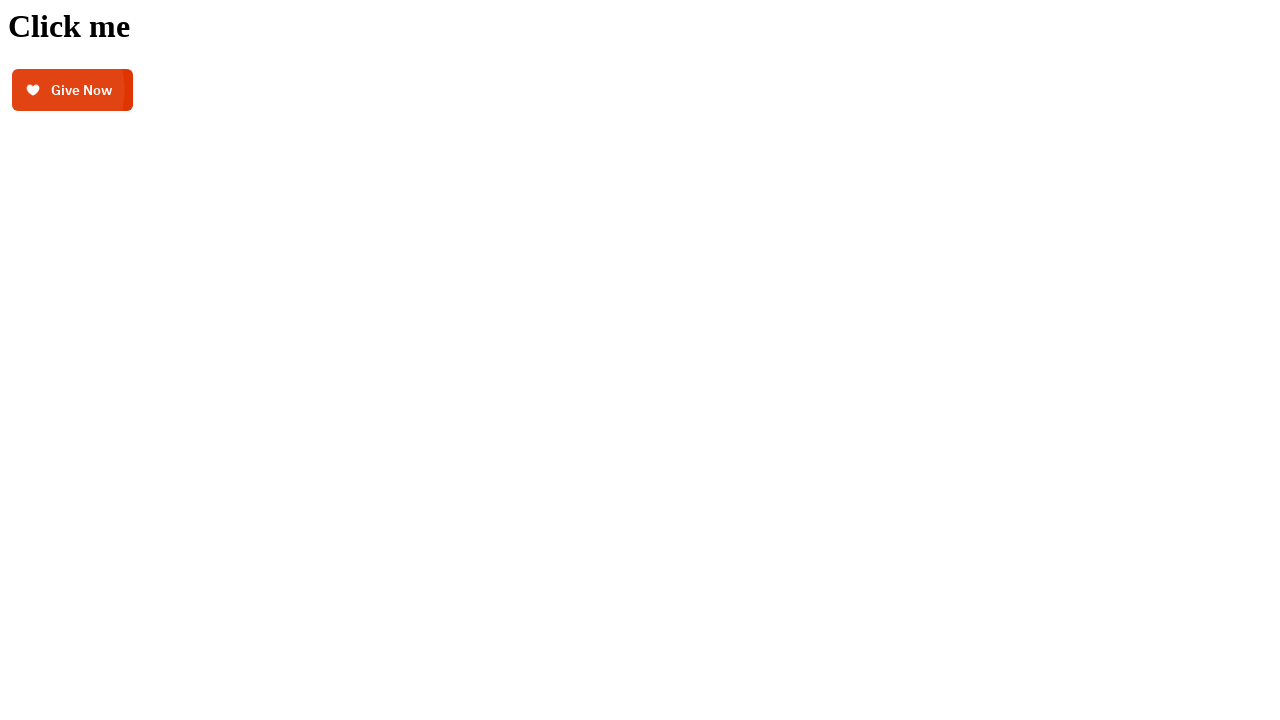

Navigated to donation page at https://data.fundraiseup.com/qa-test-7R58U3/
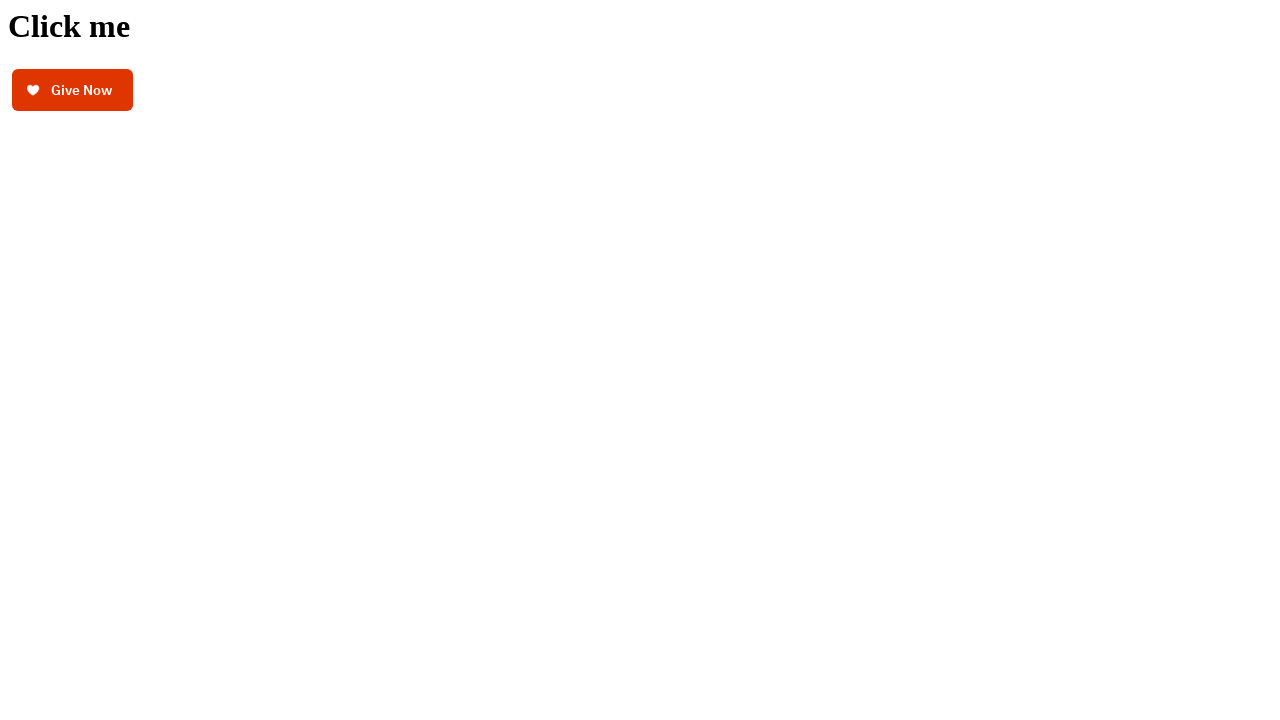

Clicked the 'Give Now' button to initiate donation flow at (72, 91) on #XBGSFAMB
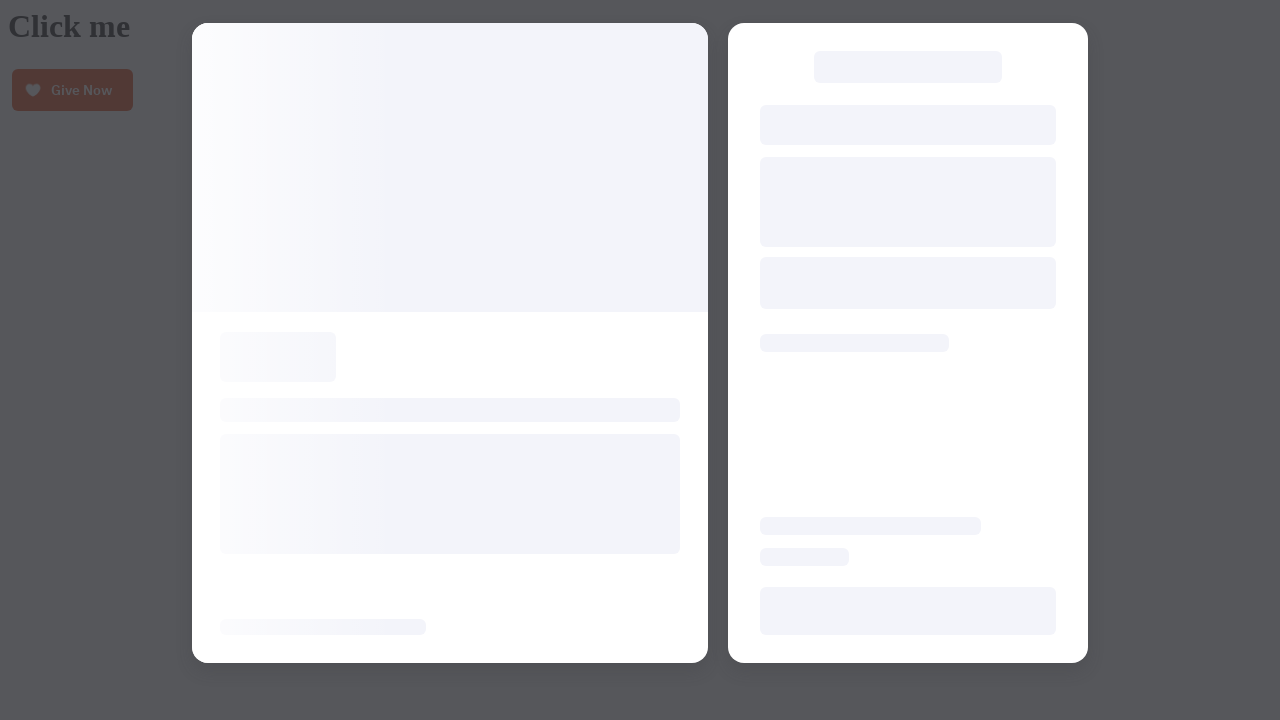

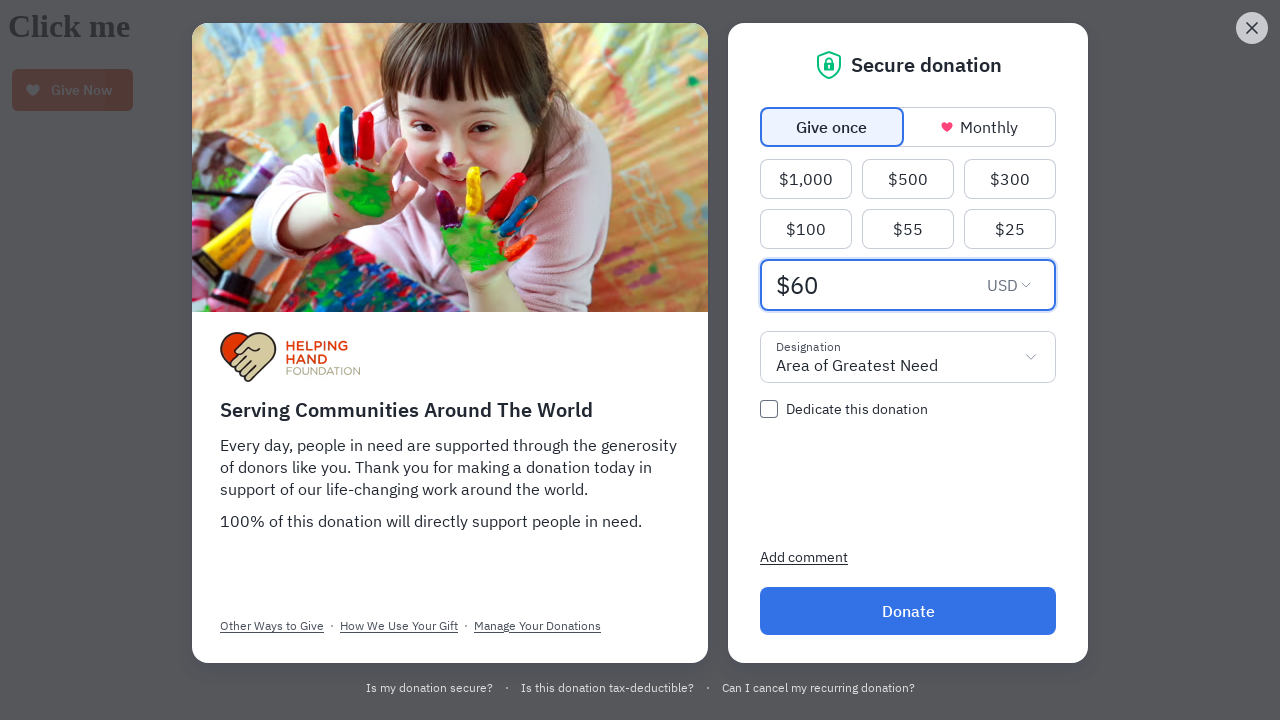